Tests form field interactions on a practice automation website by filling in name and password fields, and selecting drink checkboxes.

Starting URL: https://practice-automation.com/form-fields/

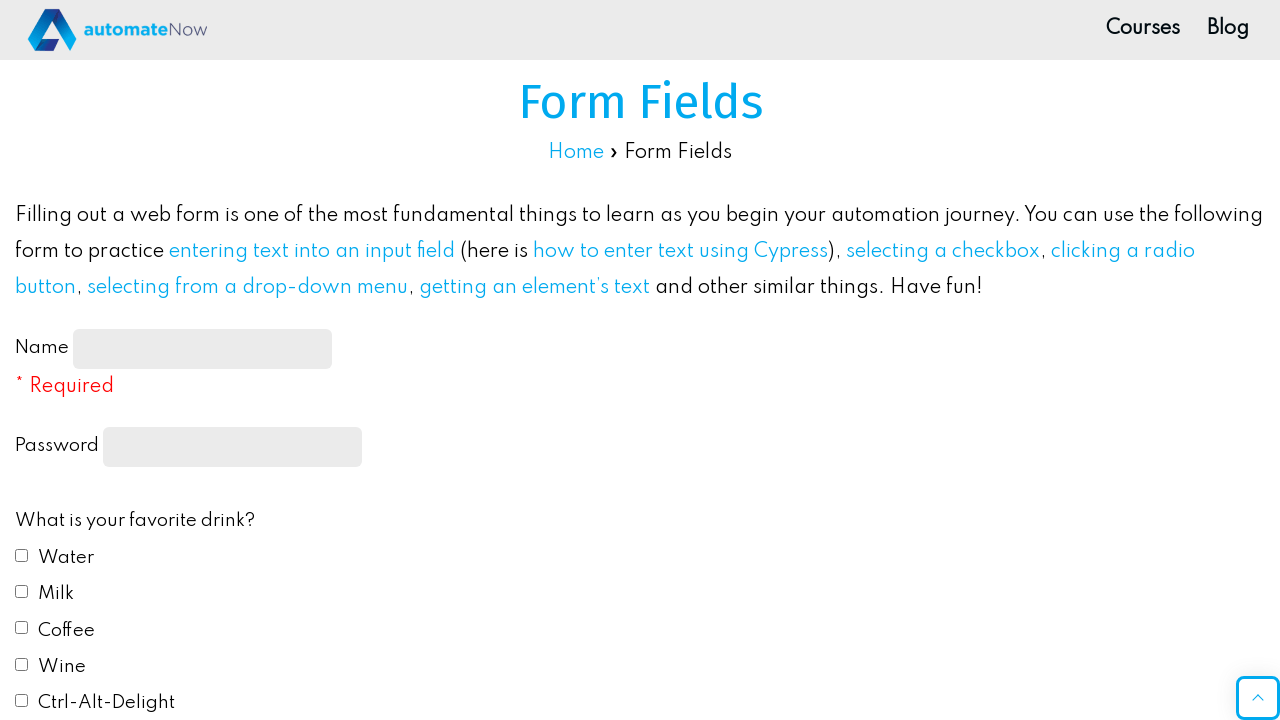

Filled name input field with 'Инна' on #name-input
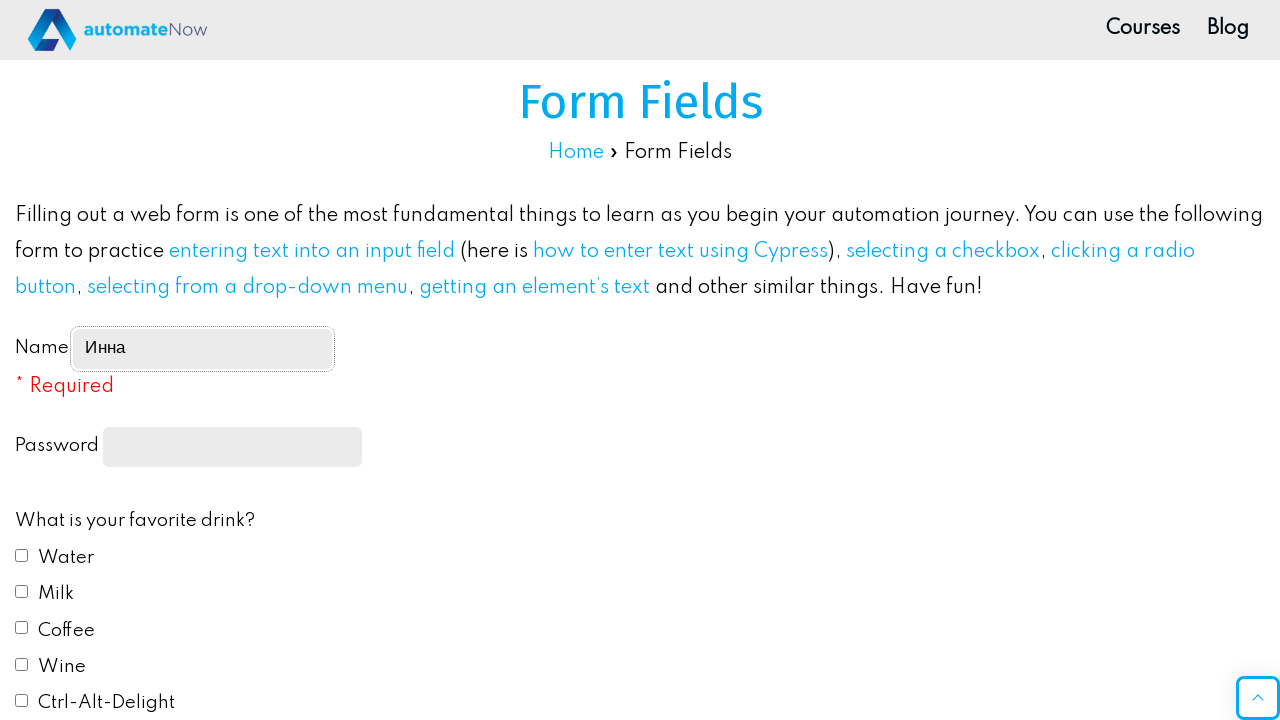

Filled password field with '123' on input[type='password']
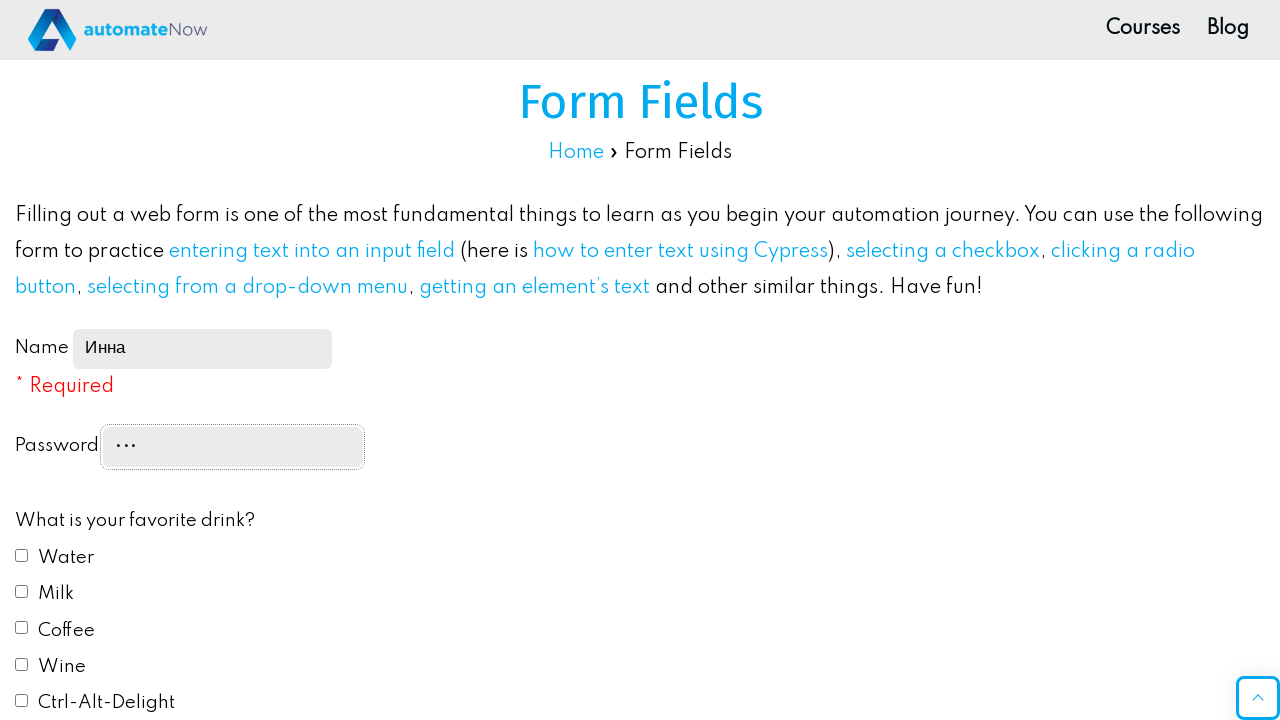

Selected Coffee checkbox at (22, 591) on #drink2
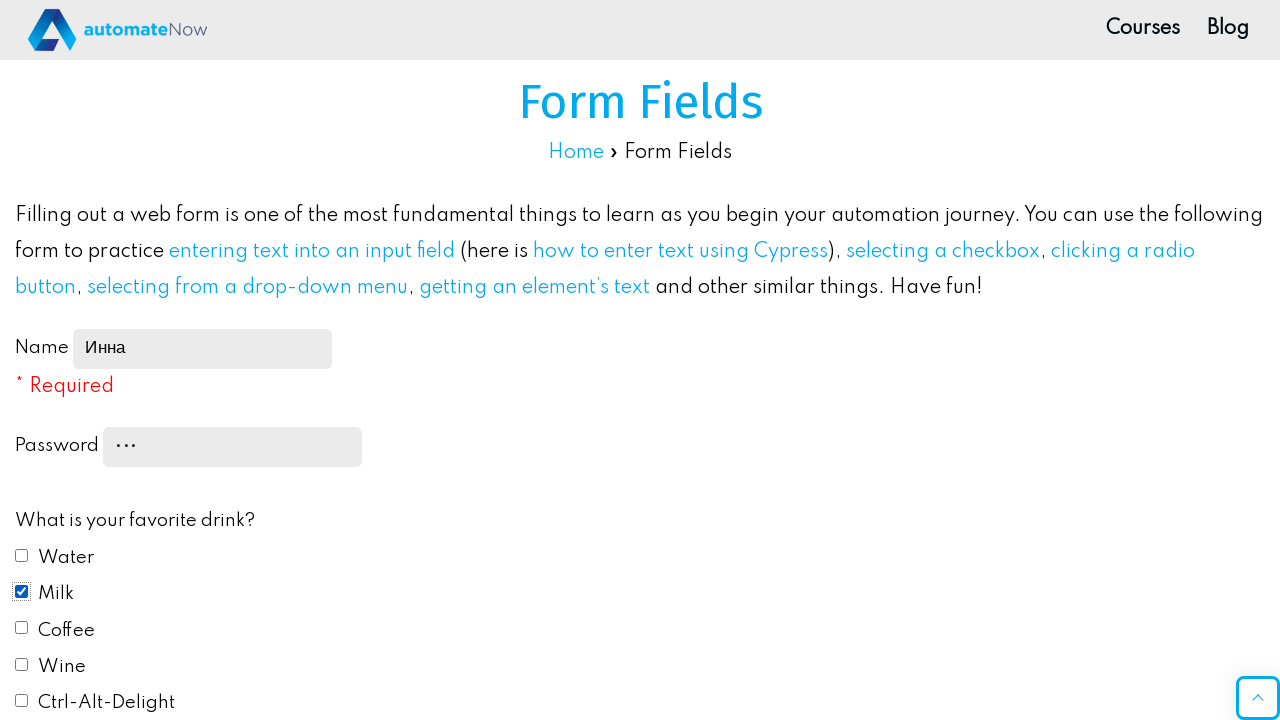

Selected Milk checkbox at (22, 628) on #drink3
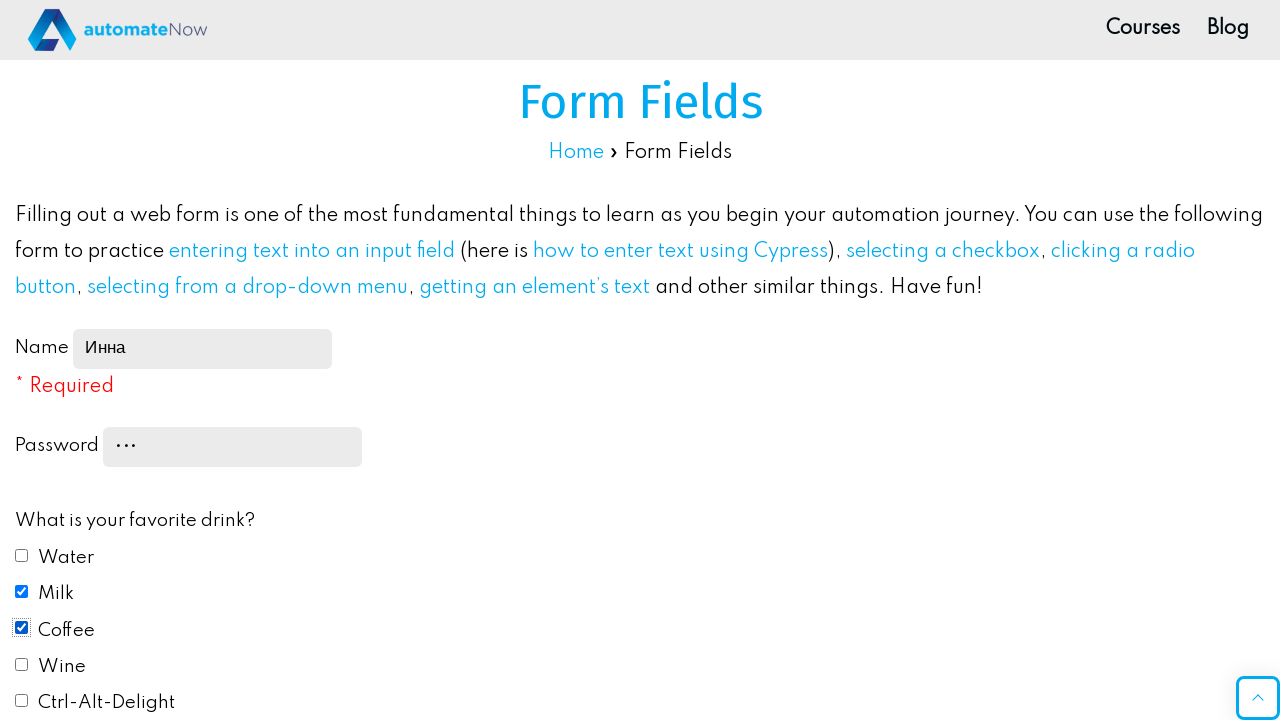

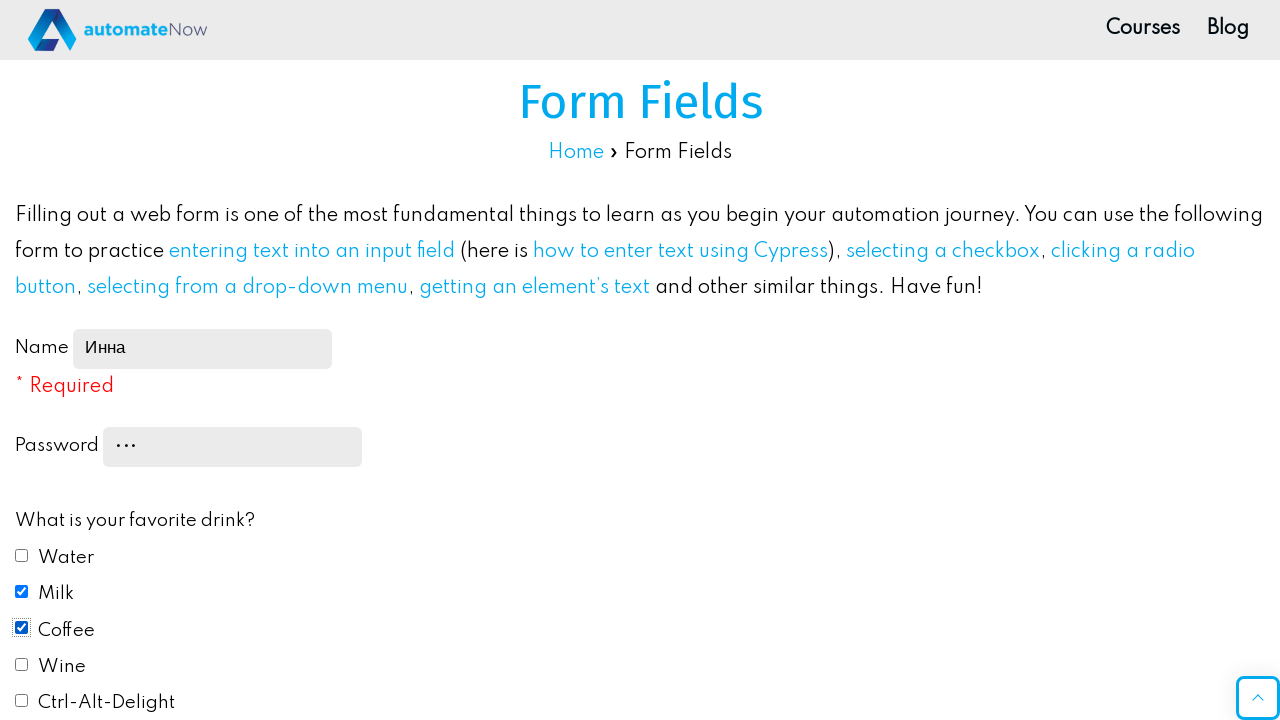